Tests clicking on alert button and link text navigation (Dot Reporter example)

Starting URL: http://omayo.blogspot.com

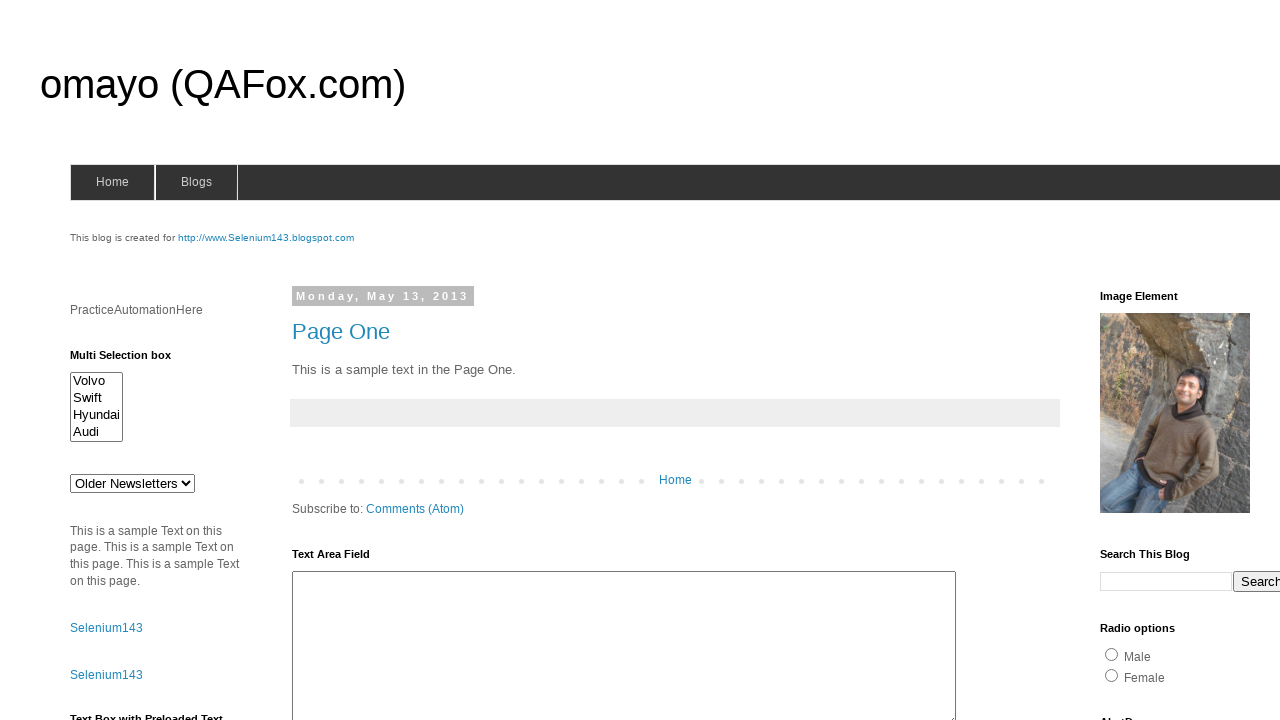

Clicked alert button using XPath at (1154, 361) on xpath=//*[@id='alert1']
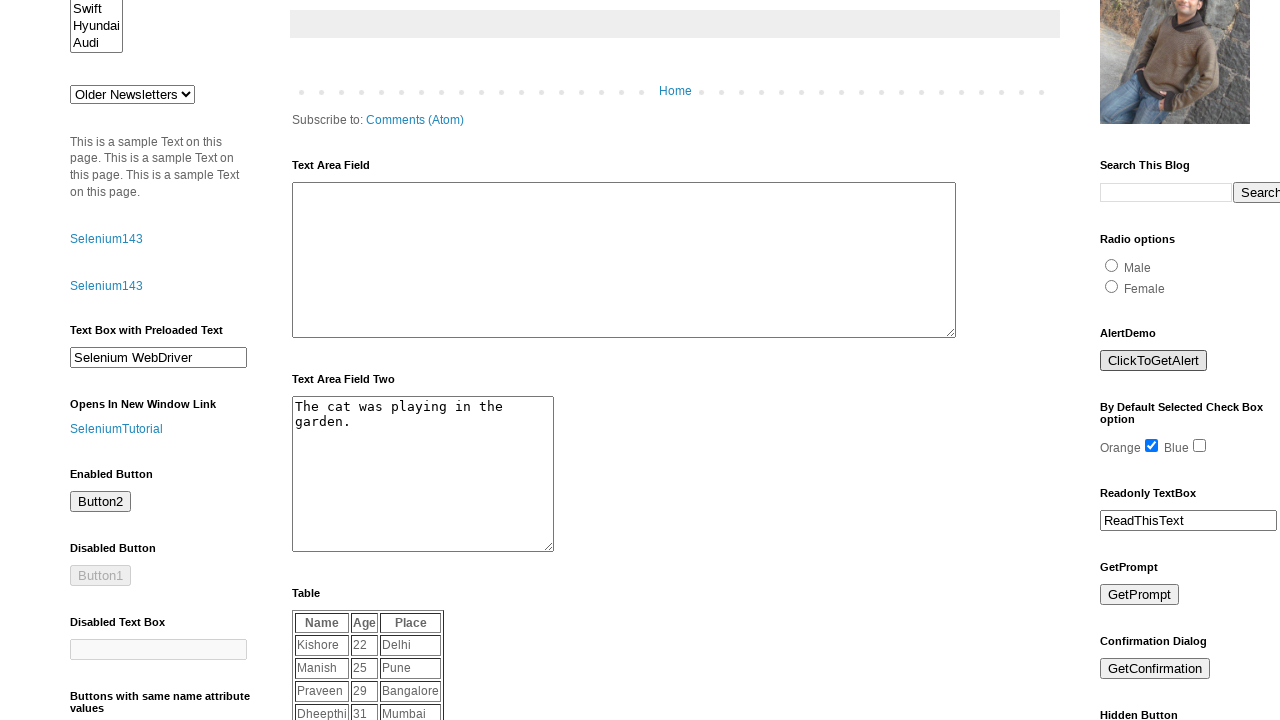

Set up dialog handler to accept alert
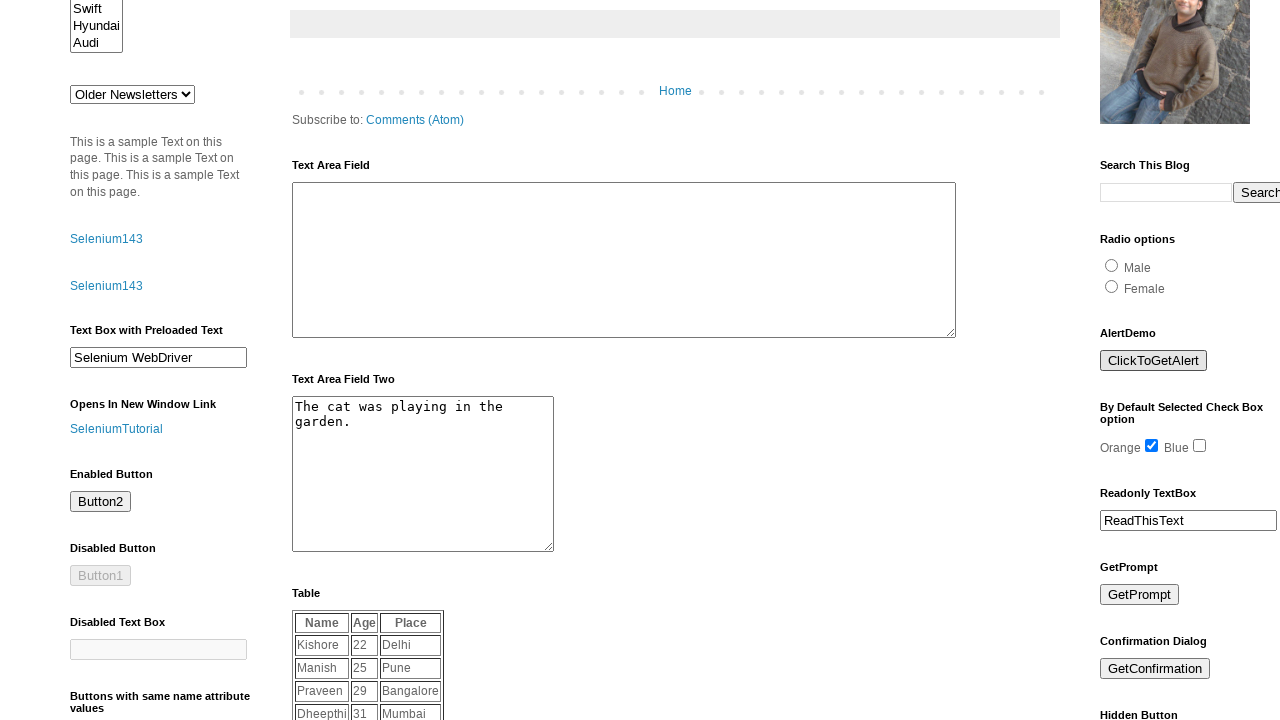

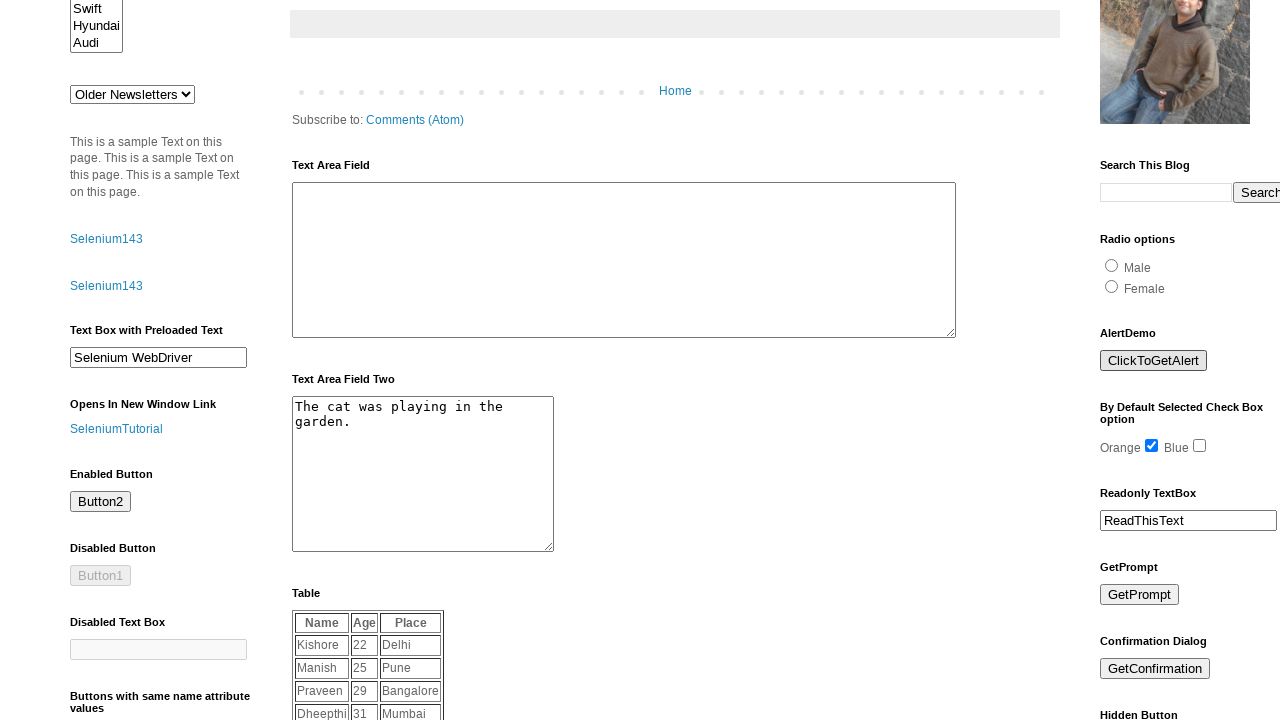